Tests mouse click-and-hold and release actions on a circle element in a demo application

Starting URL: https://demoapps.qspiders.com/ui?scenario=1

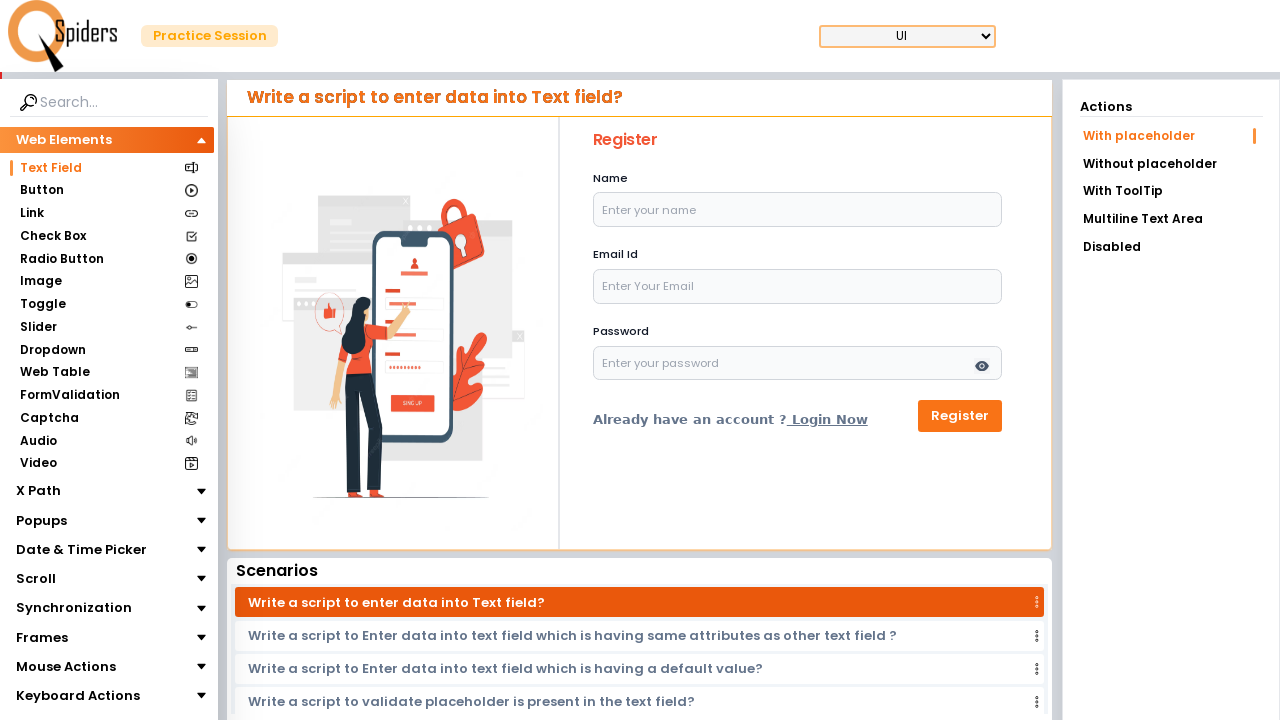

Clicked on Mouse Actions section at (66, 667) on xpath=//section[text()='Mouse Actions']
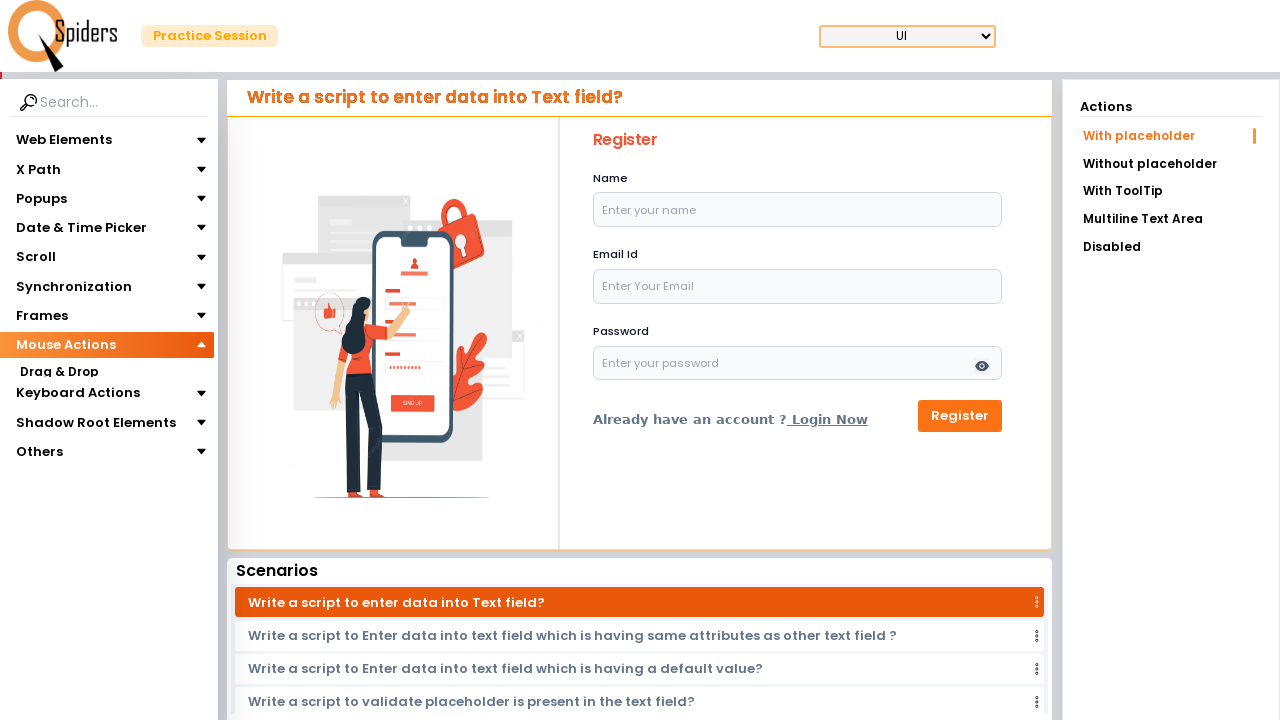

Clicked on Click & Hold section at (58, 418) on xpath=//section[text()='Click & Hold']
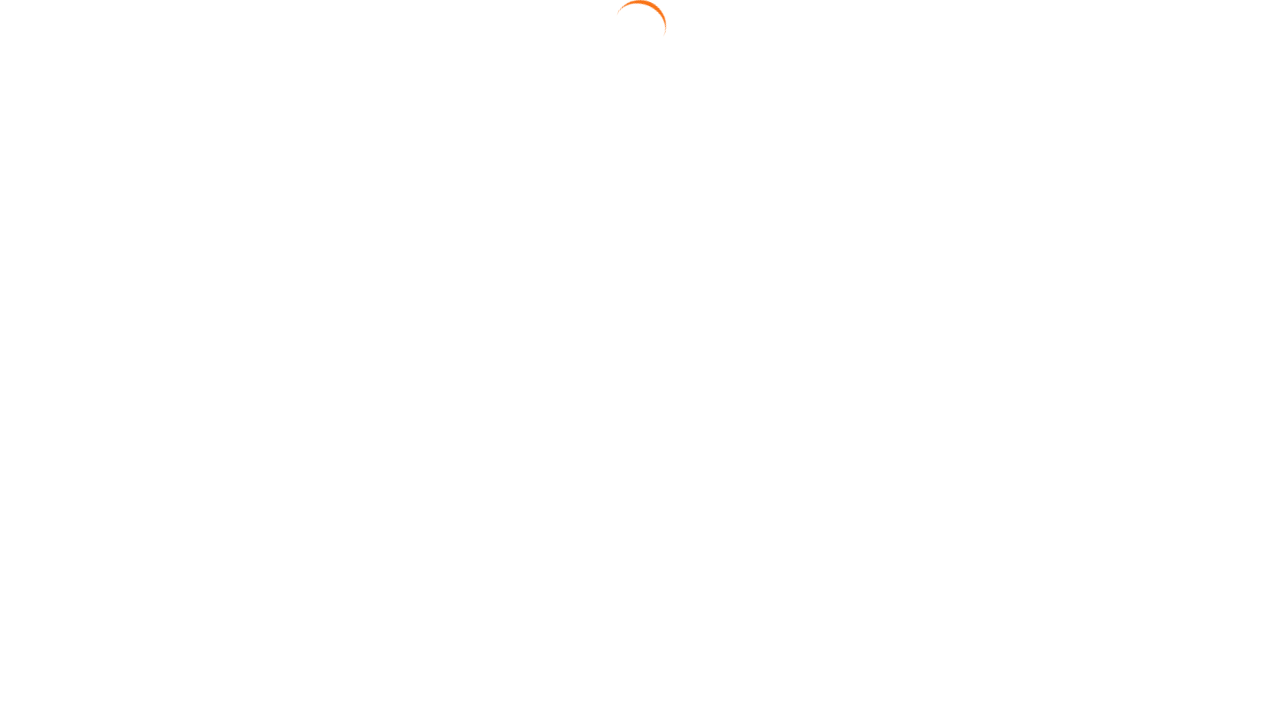

Located circle element with id='circle'
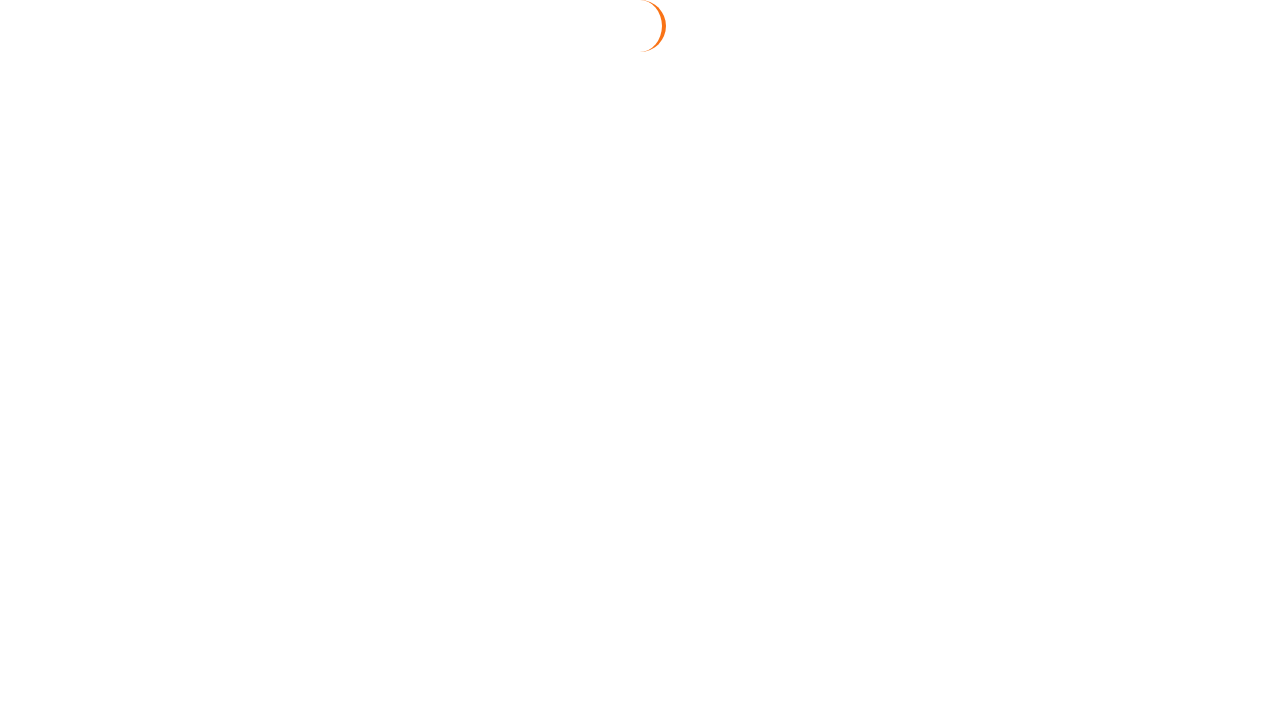

Pressed mouse button down at (58, 418)
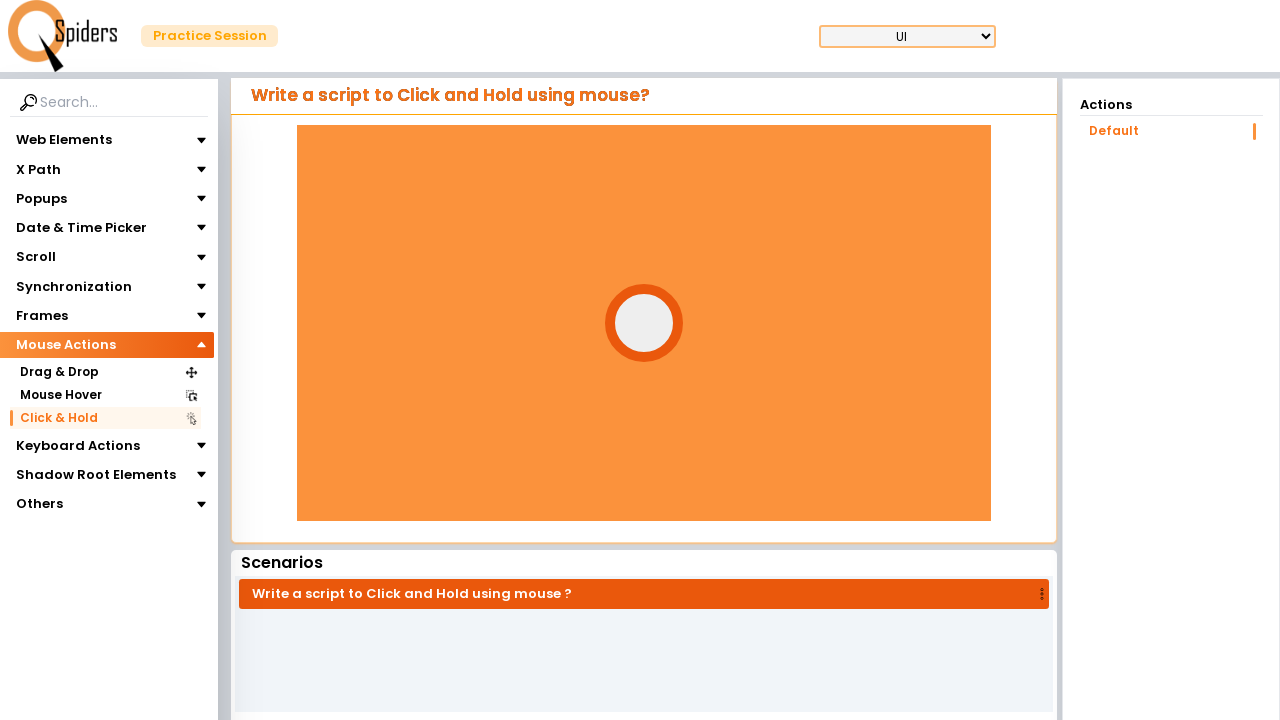

Hovered over circle element at (644, 323) on xpath=//div[@id='circle']
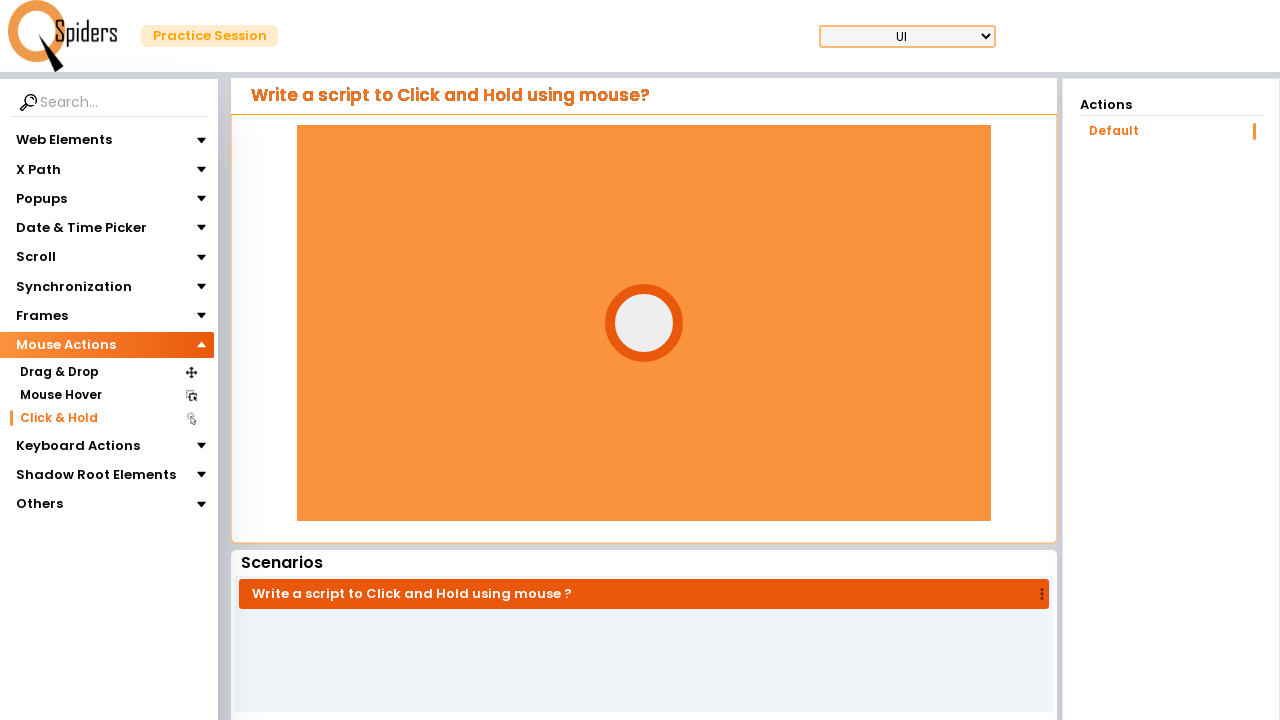

Pressed mouse button down again on circle element at (644, 323)
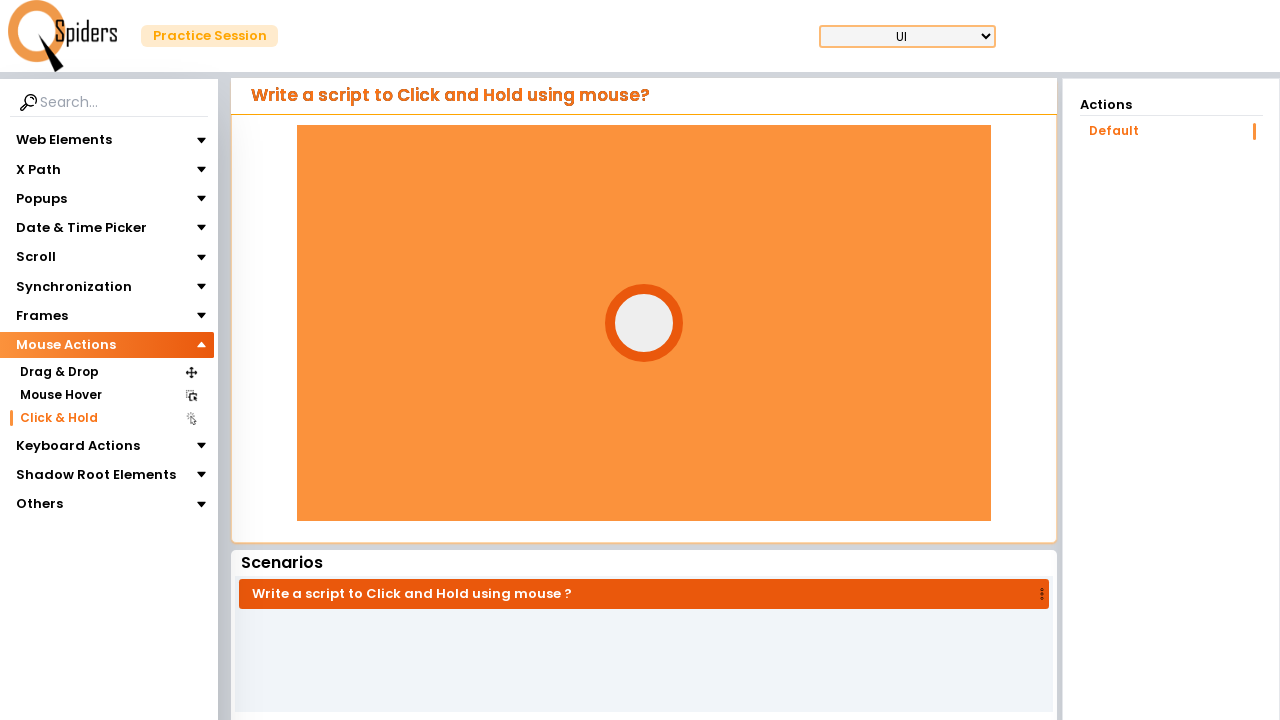

Waited 5 seconds while holding mouse button
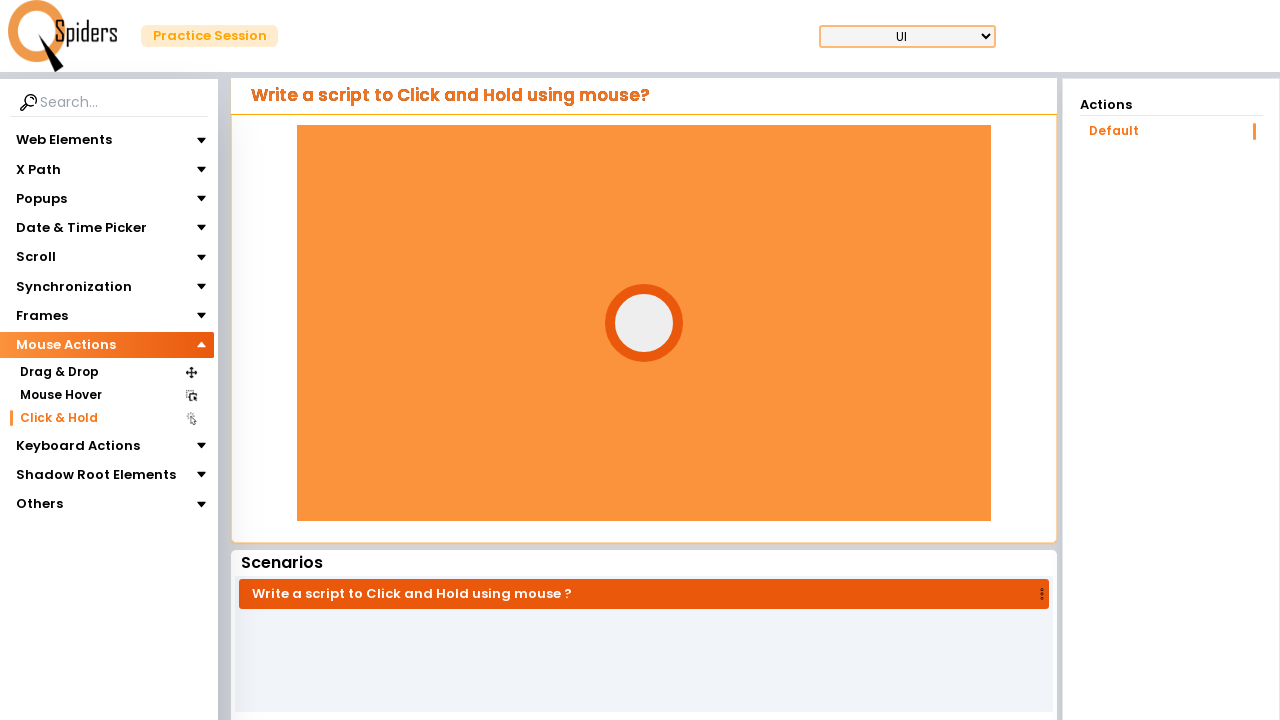

Released mouse button to complete click and hold action at (644, 323)
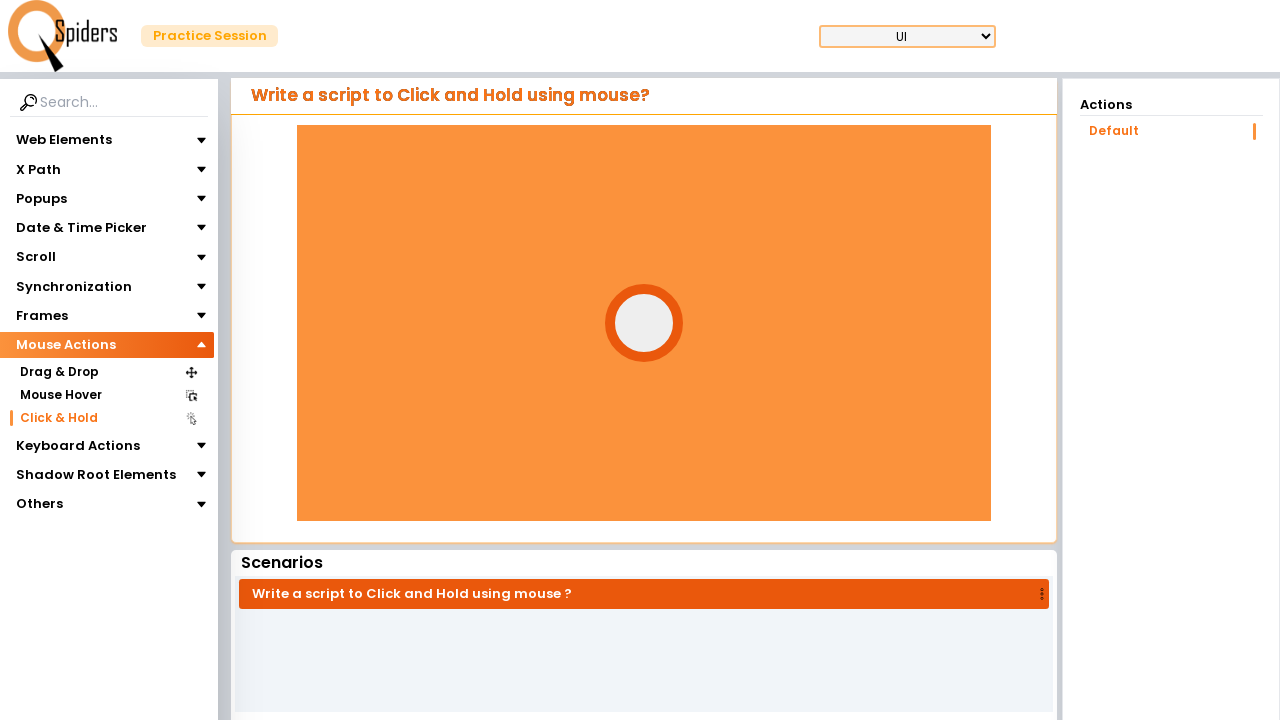

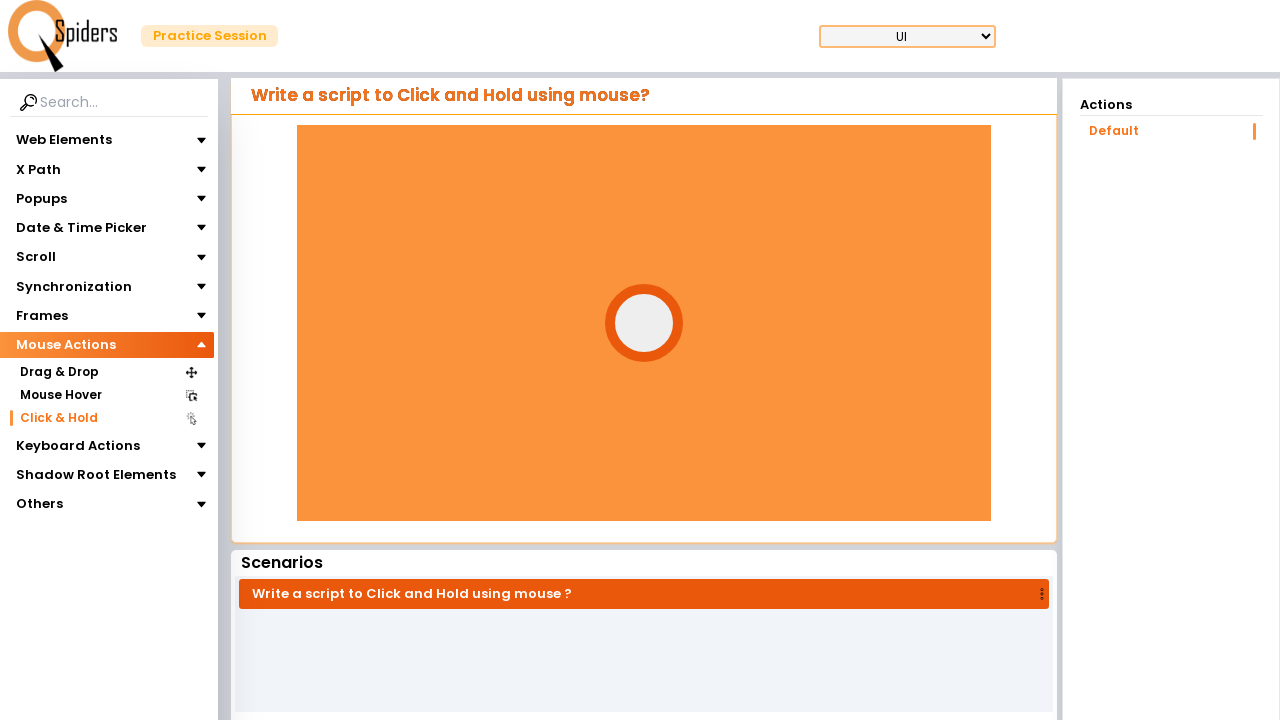